Tests HTML5 drag and drop functionality by dragging column A to column B and verifying the elements have switched places

Starting URL: http://the-internet.herokuapp.com/drag_and_drop

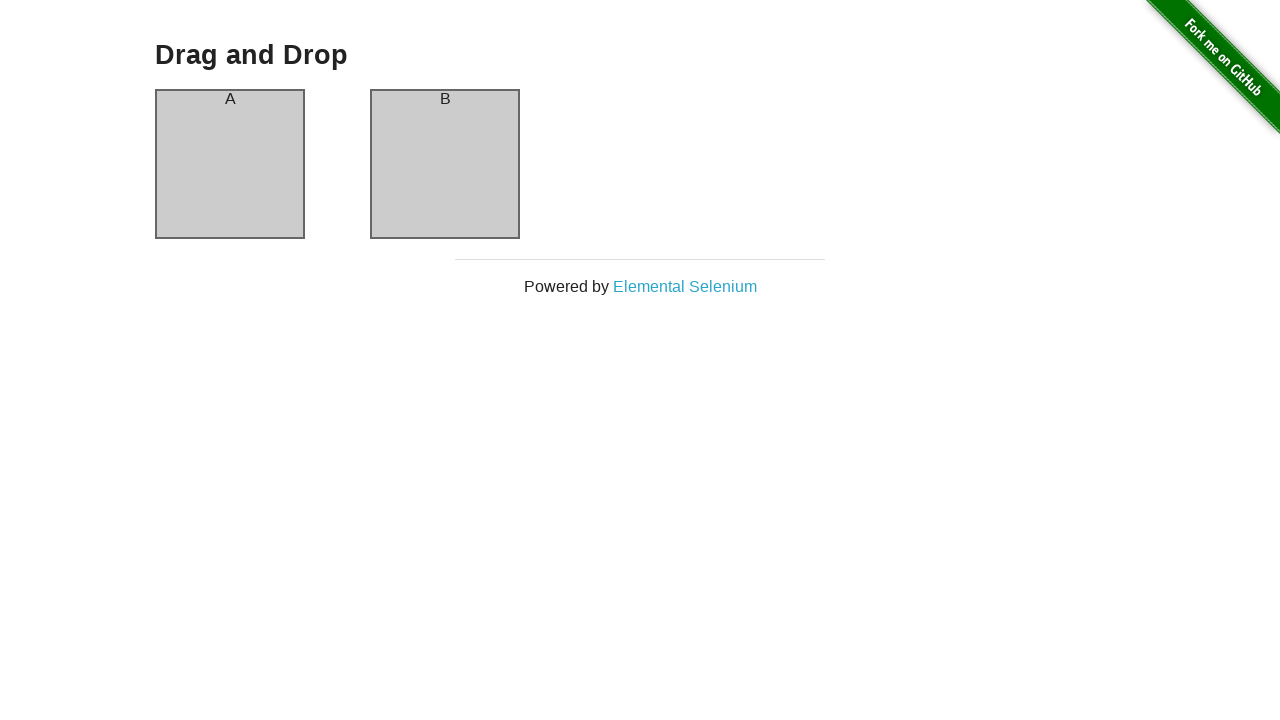

Waited for column A element to load
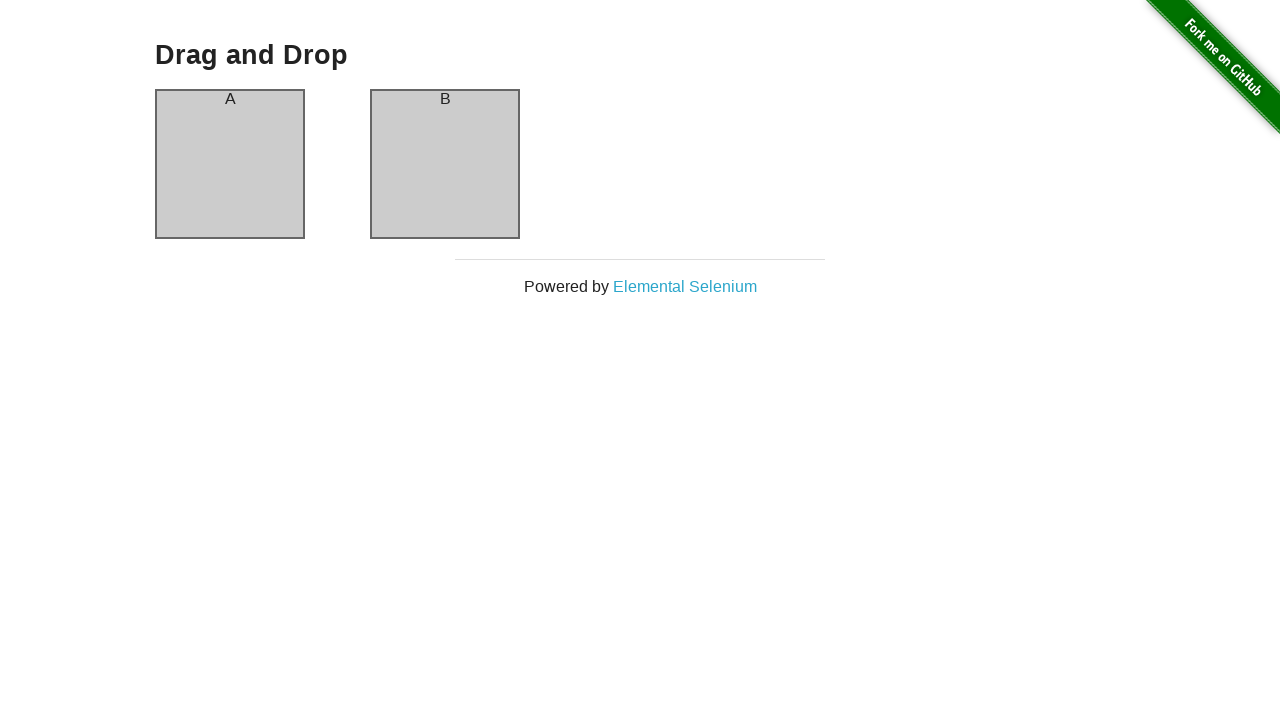

Waited for column B element to load
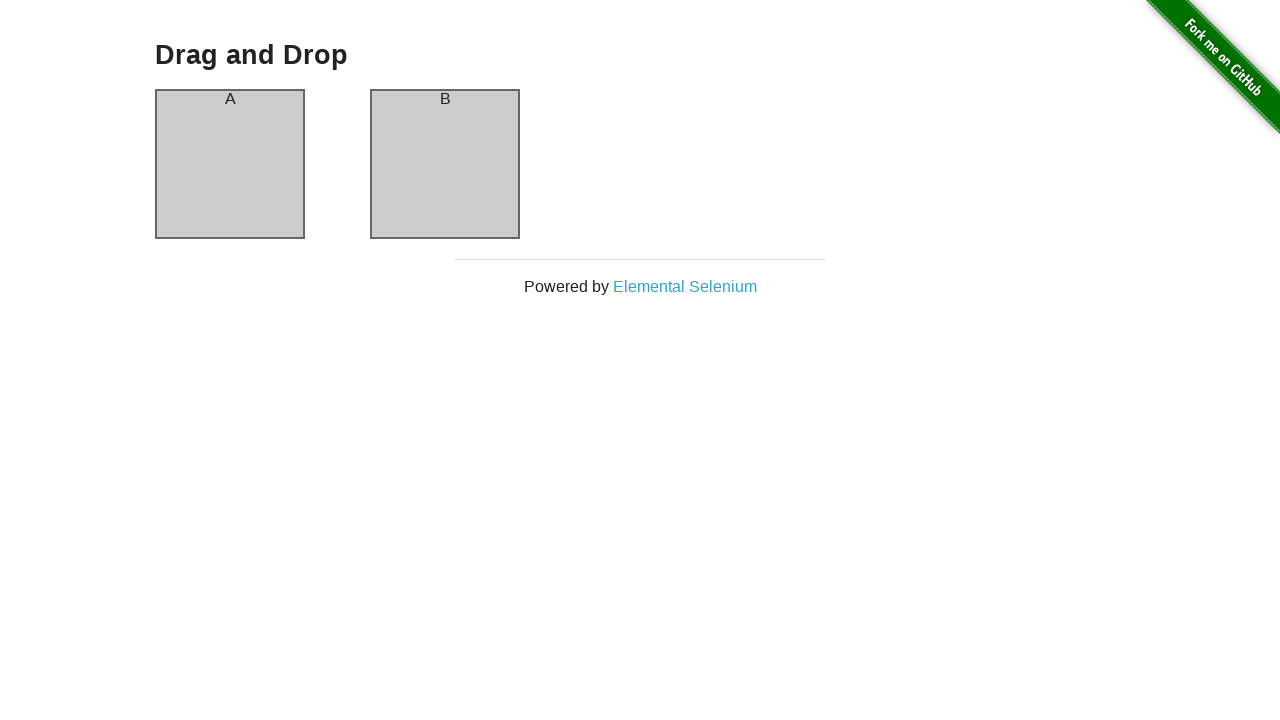

Executed drag and drop operation from column A to column B
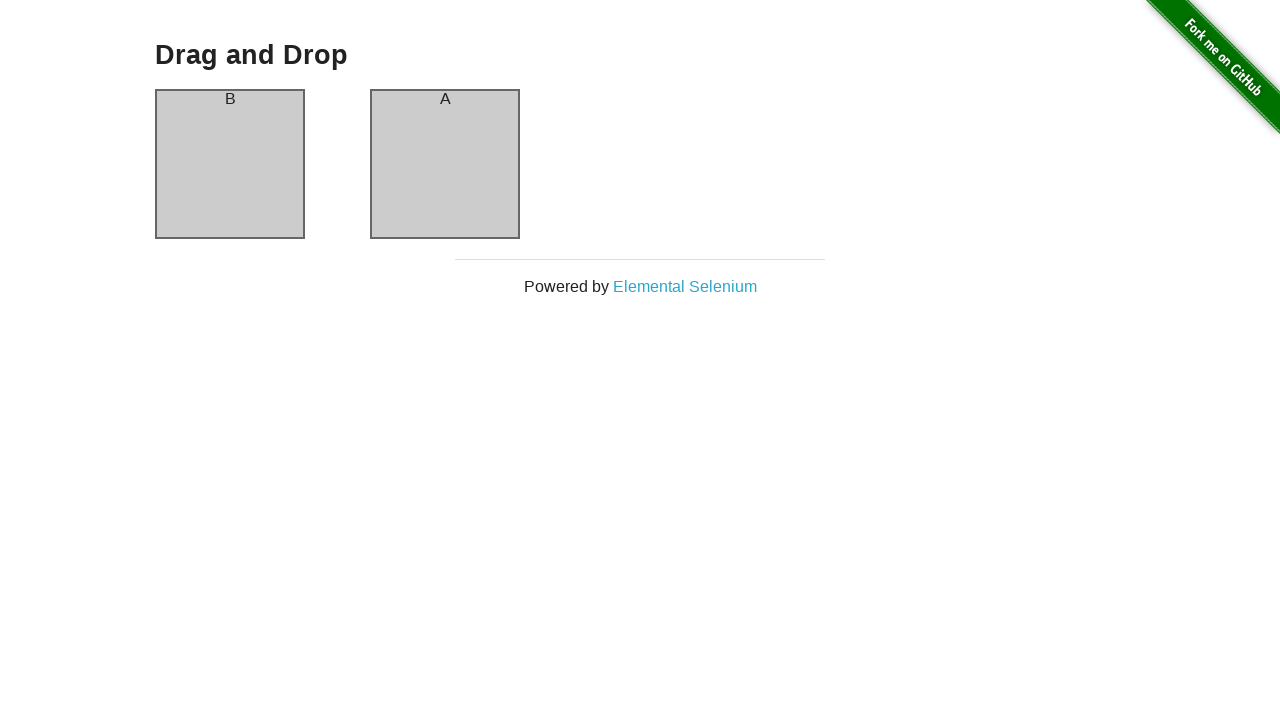

Verified that column A now displays 'B' header after drag and drop
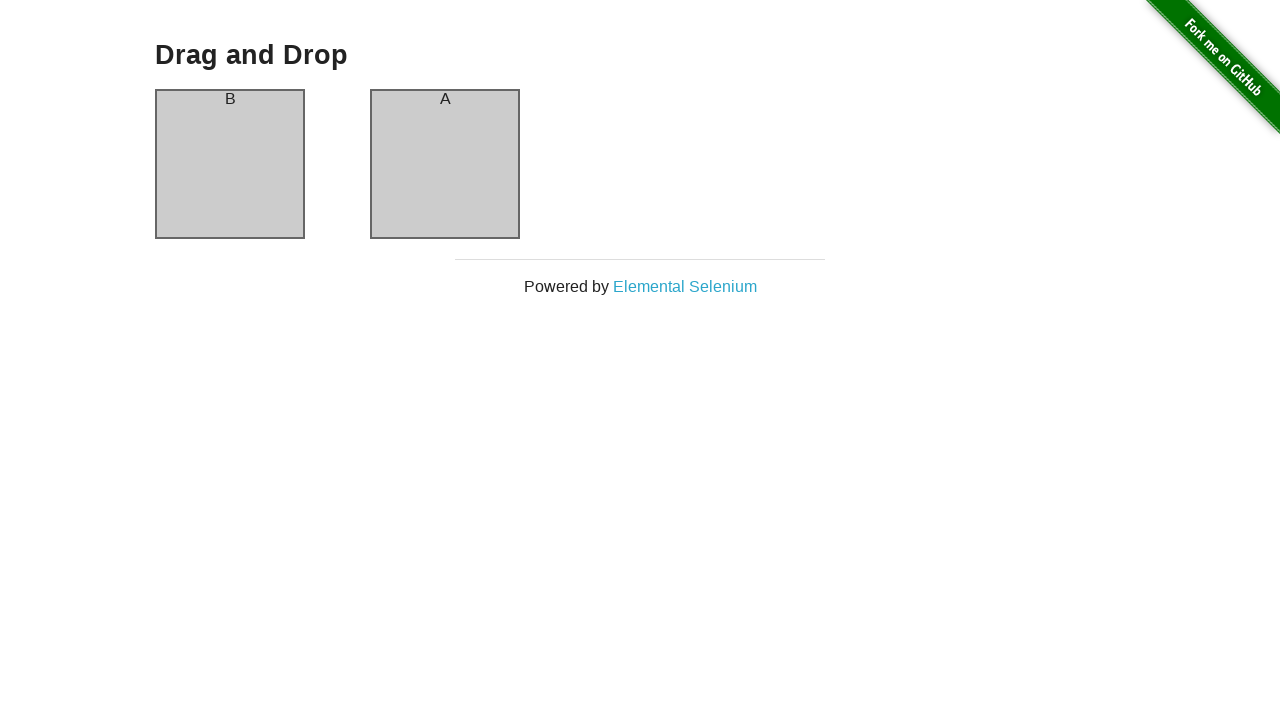

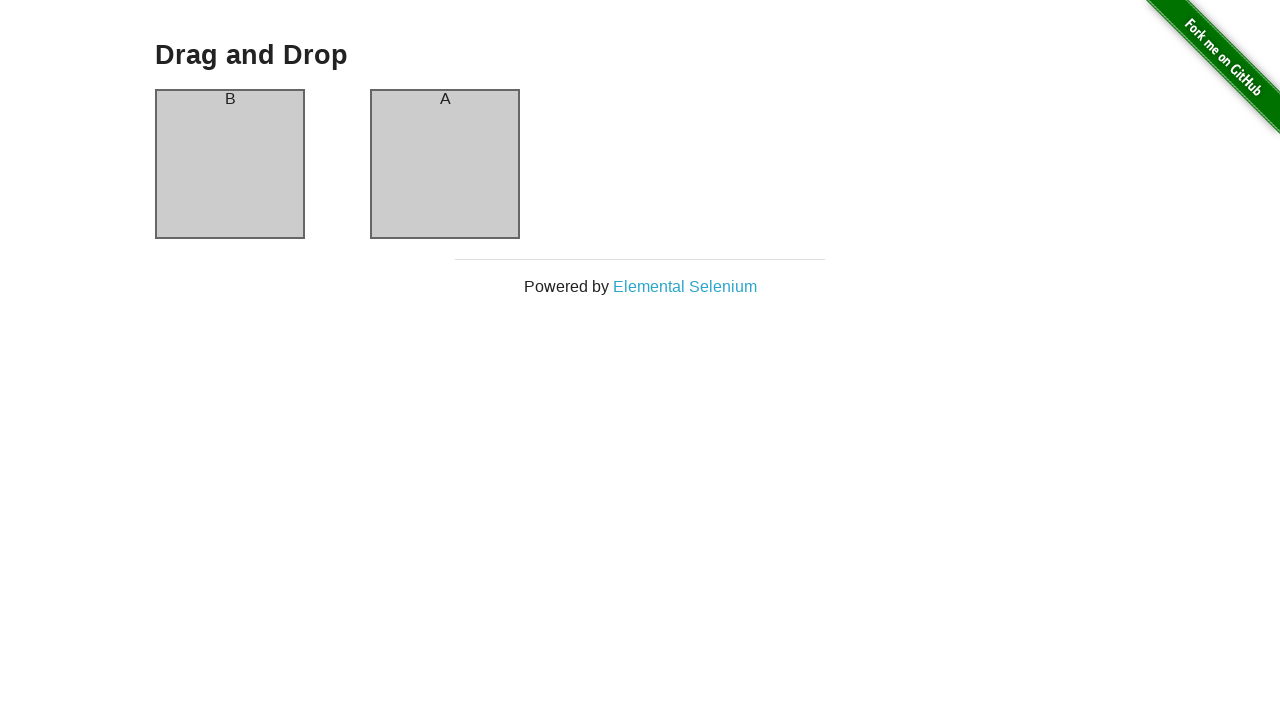